Tests navigation to the About page by clicking the author image and verifying the URL

Starting URL: https://nakov.com

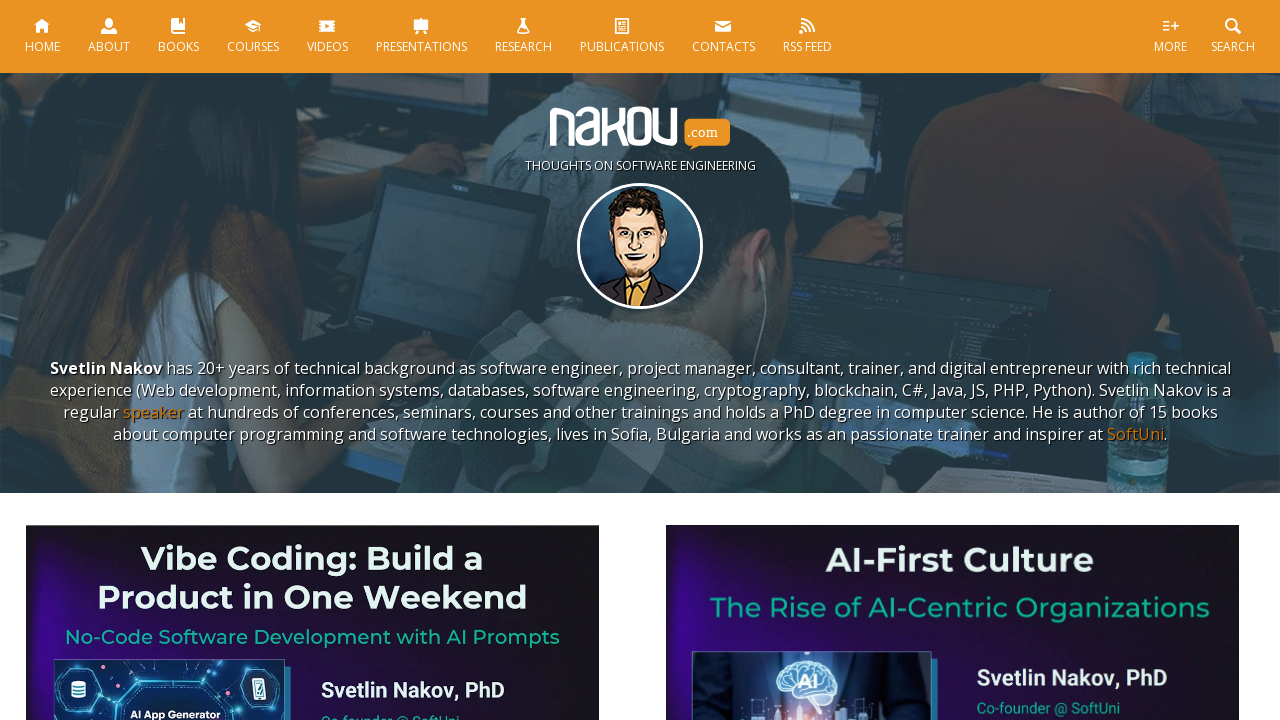

Clicked on the author image to navigate to About page at (640, 246) on body > section > div.about-author > div > a > img
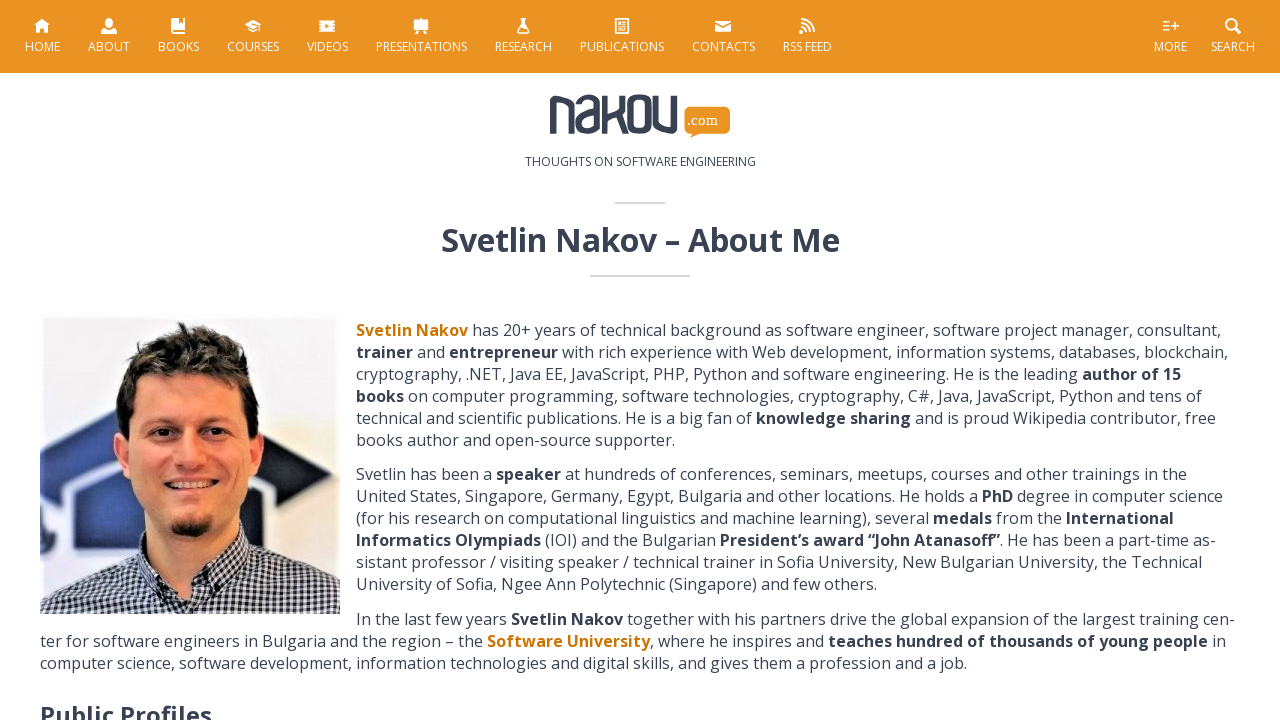

Verified URL changed to About page (https://nakov.com/about/)
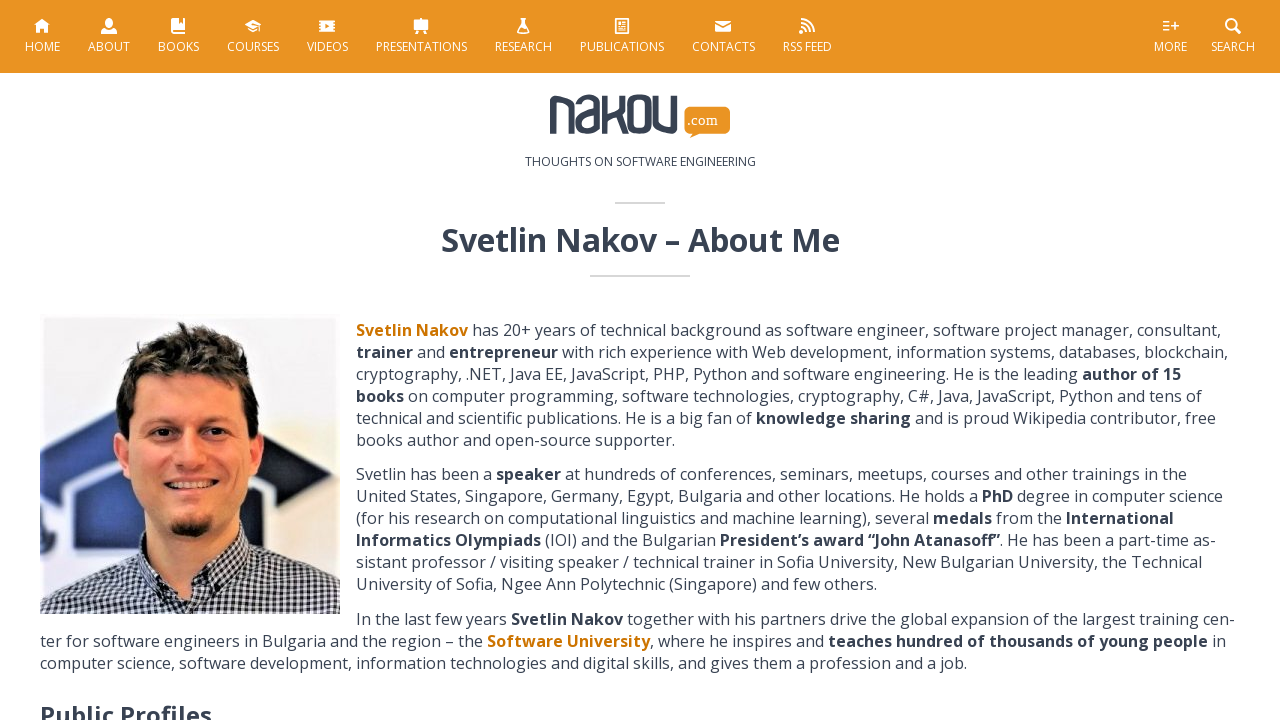

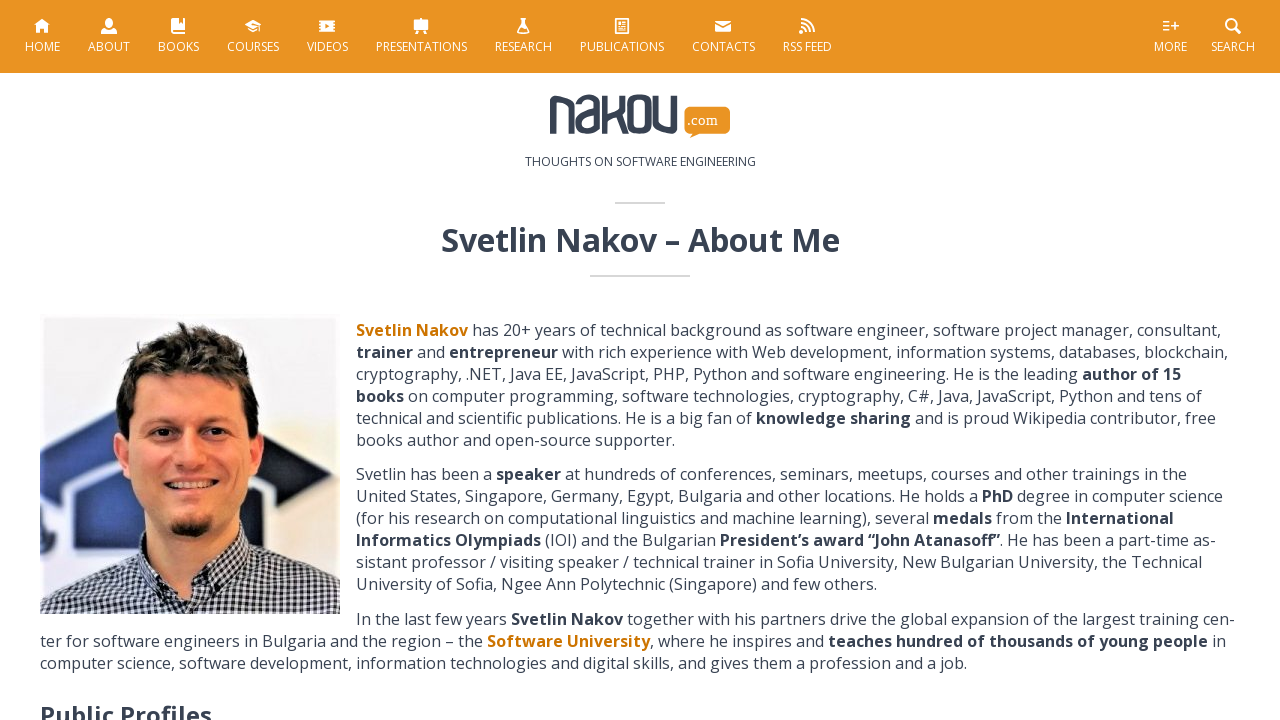